Tests the Playwright documentation site by clicking the 'Get started' link and verifying the Installation heading is visible

Starting URL: https://playwright.dev/

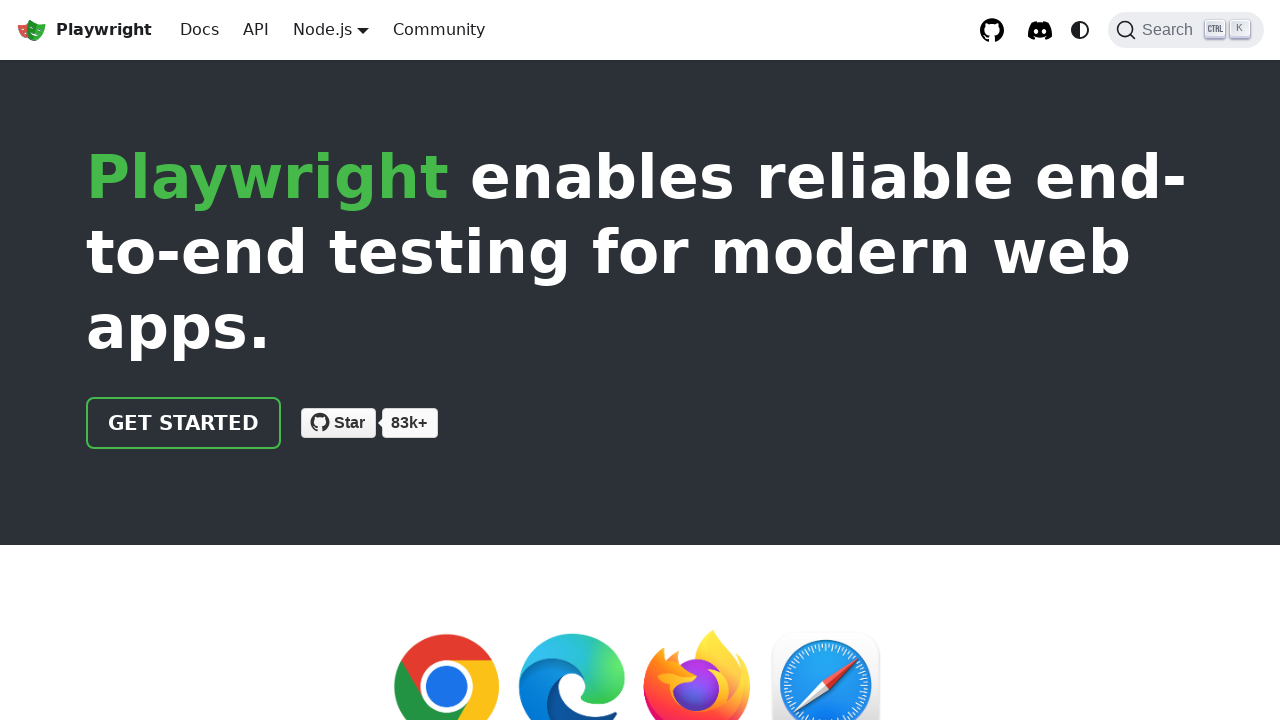

Navigated to Playwright documentation site
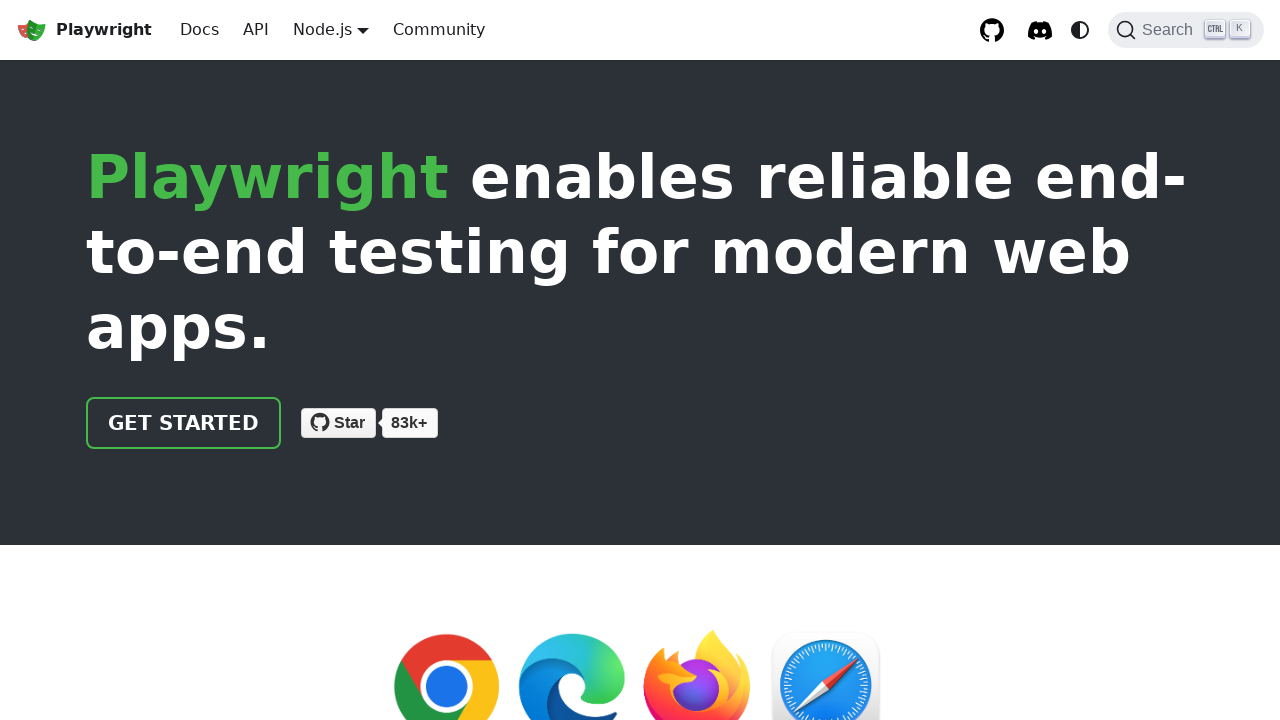

Clicked the 'Get started' link at (184, 423) on internal:role=link[name="Get started"i]
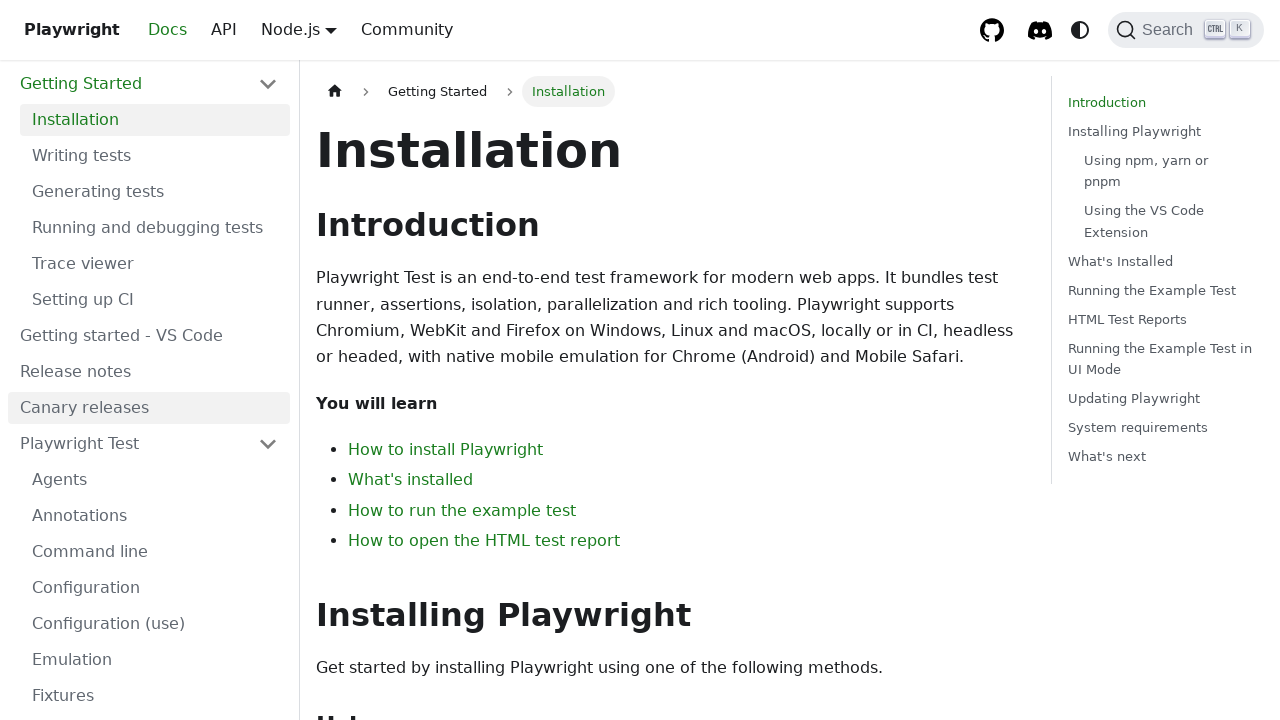

Installation heading is now visible
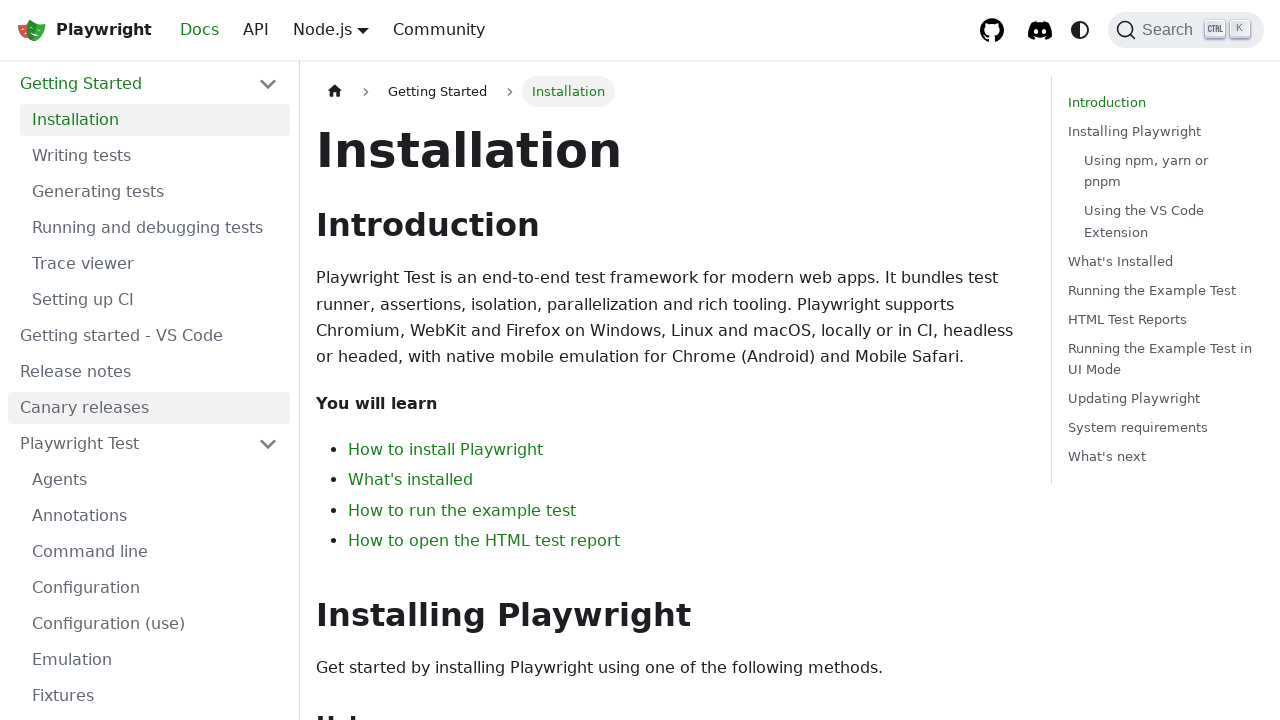

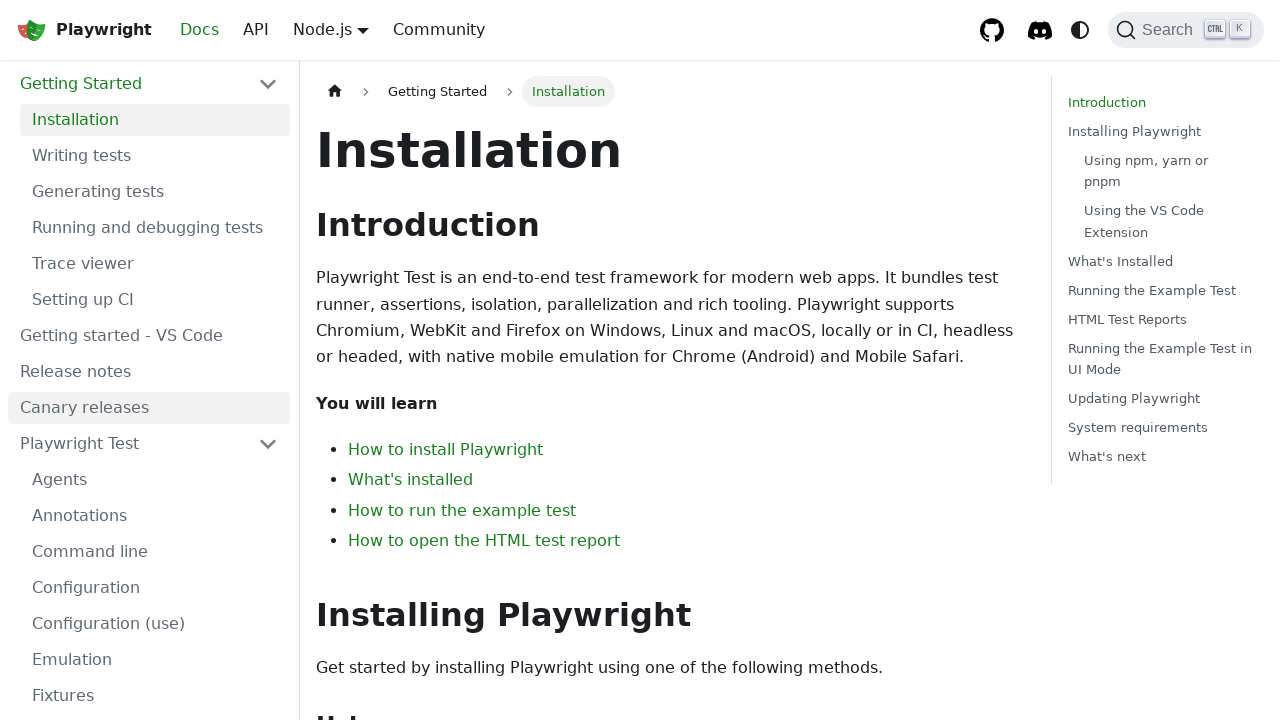